Tests scrolling functionality by navigating to demoqa.com and scrolling to the bottom of the page using JavaScript execution

Starting URL: https://demoqa.com/

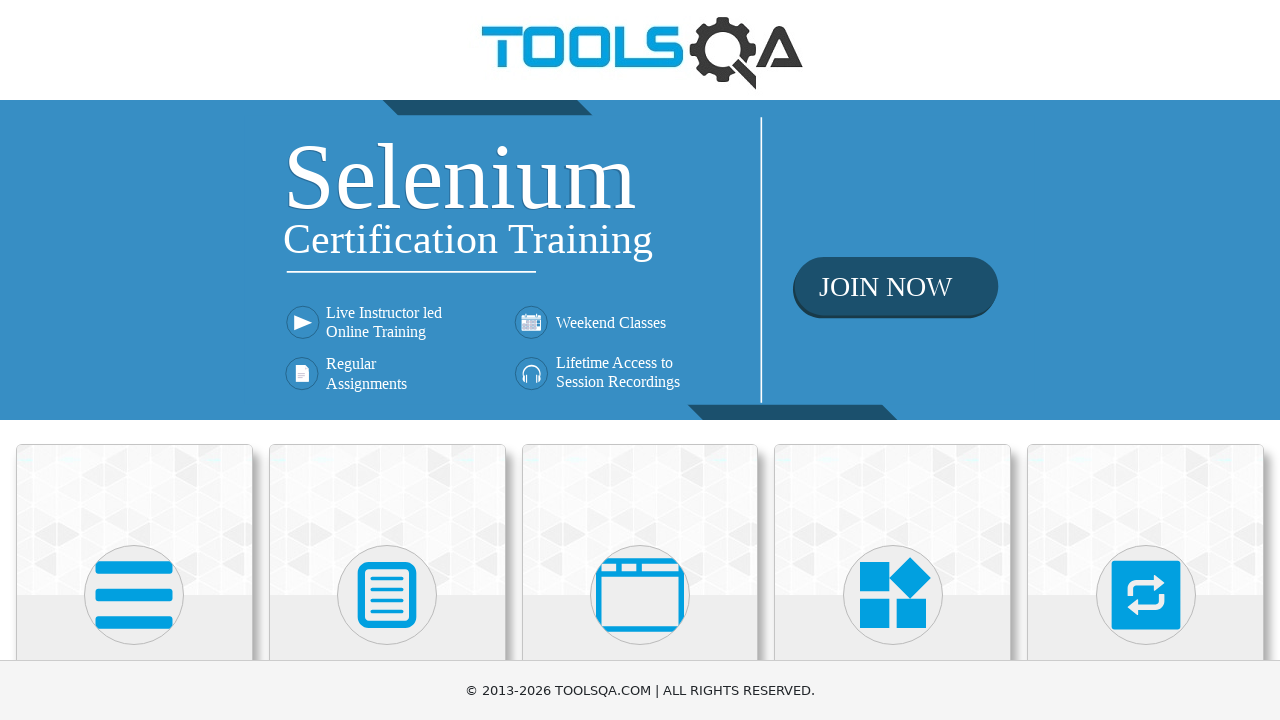

Scrolled to the bottom of the page using JavaScript
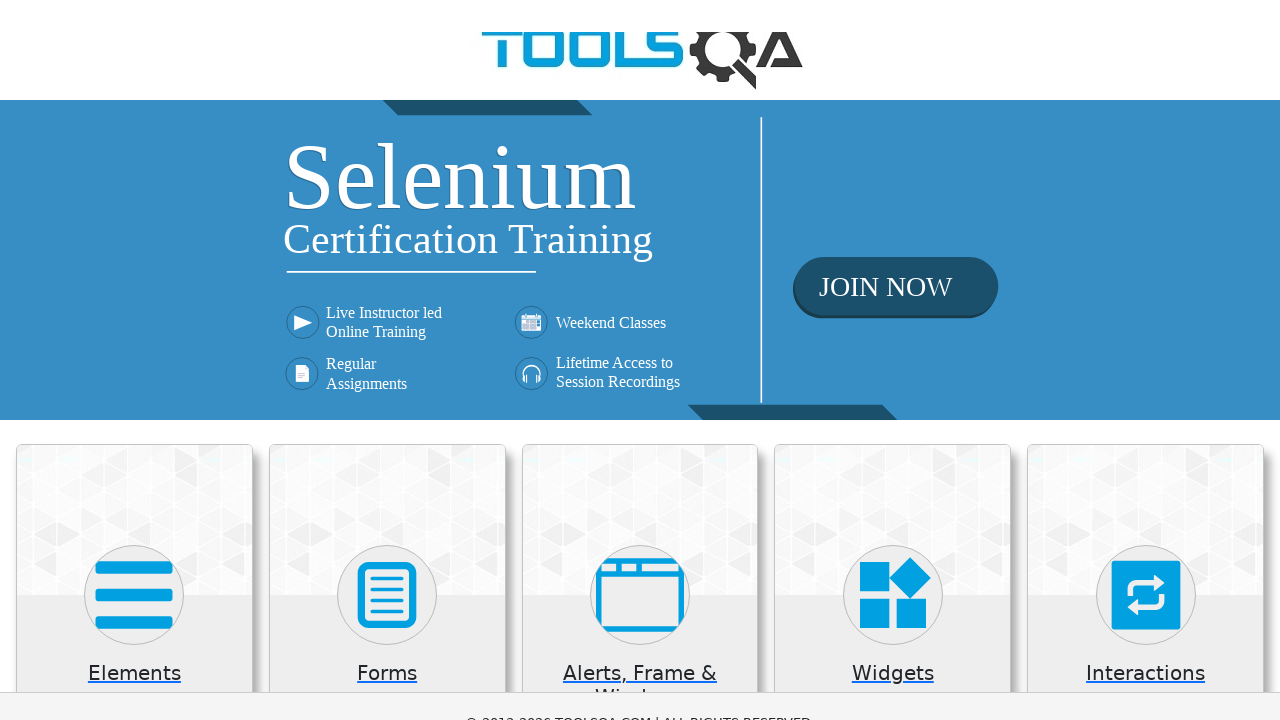

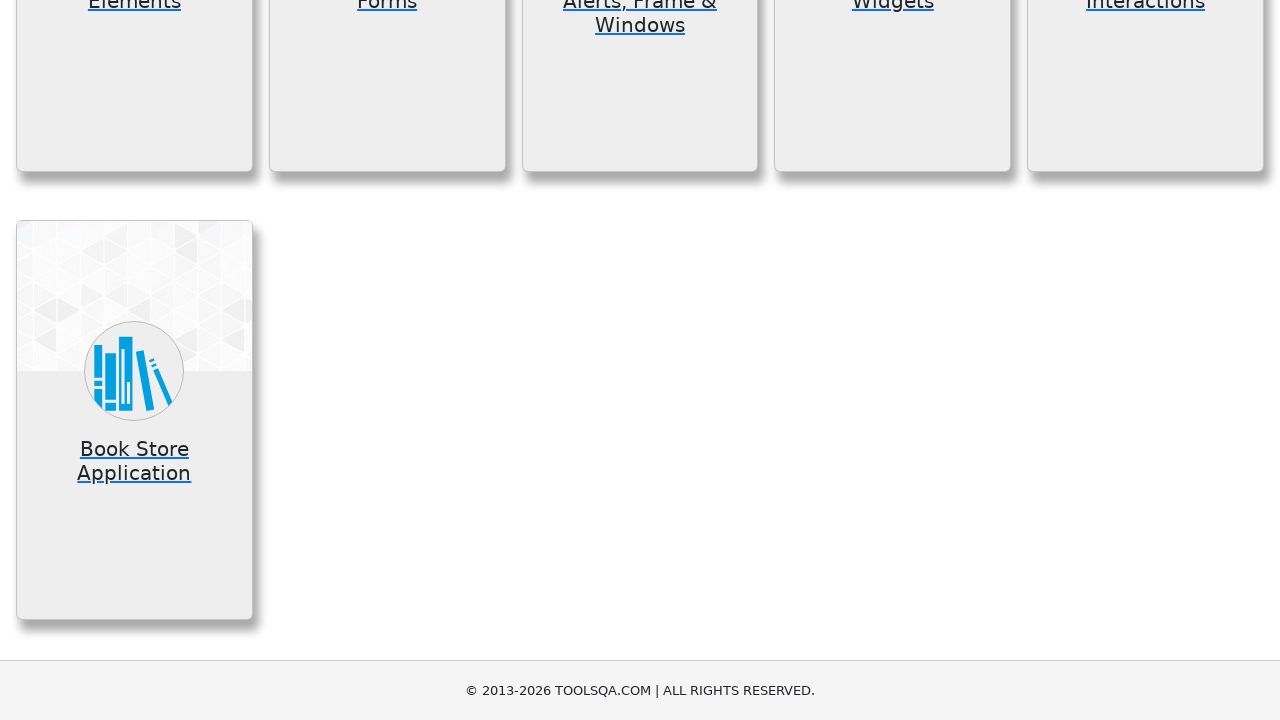